Tests selecting multiple options in a multi-select element and validates the selected values

Starting URL: https://igorsmasc.github.io/praticando_selects_radio_checkbox/

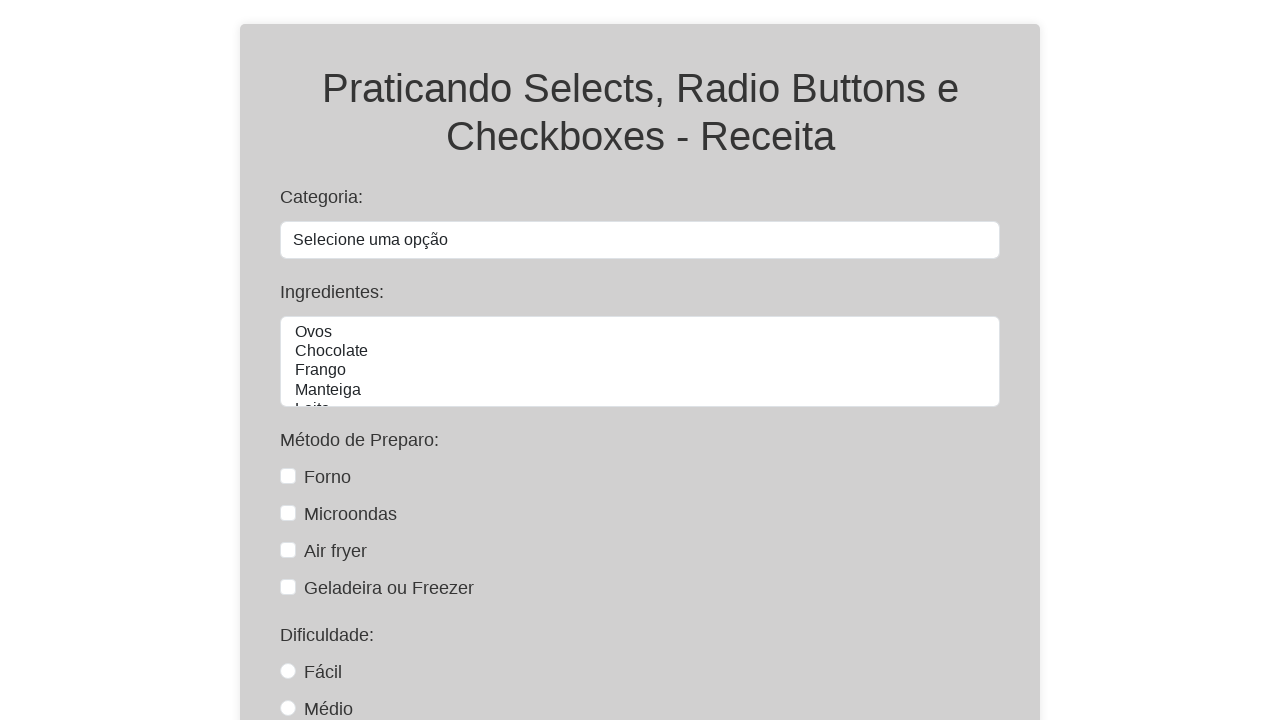

Selected multiple options 'Ovos' and 'Chocolate' from ingredients dropdown on #ingredientes
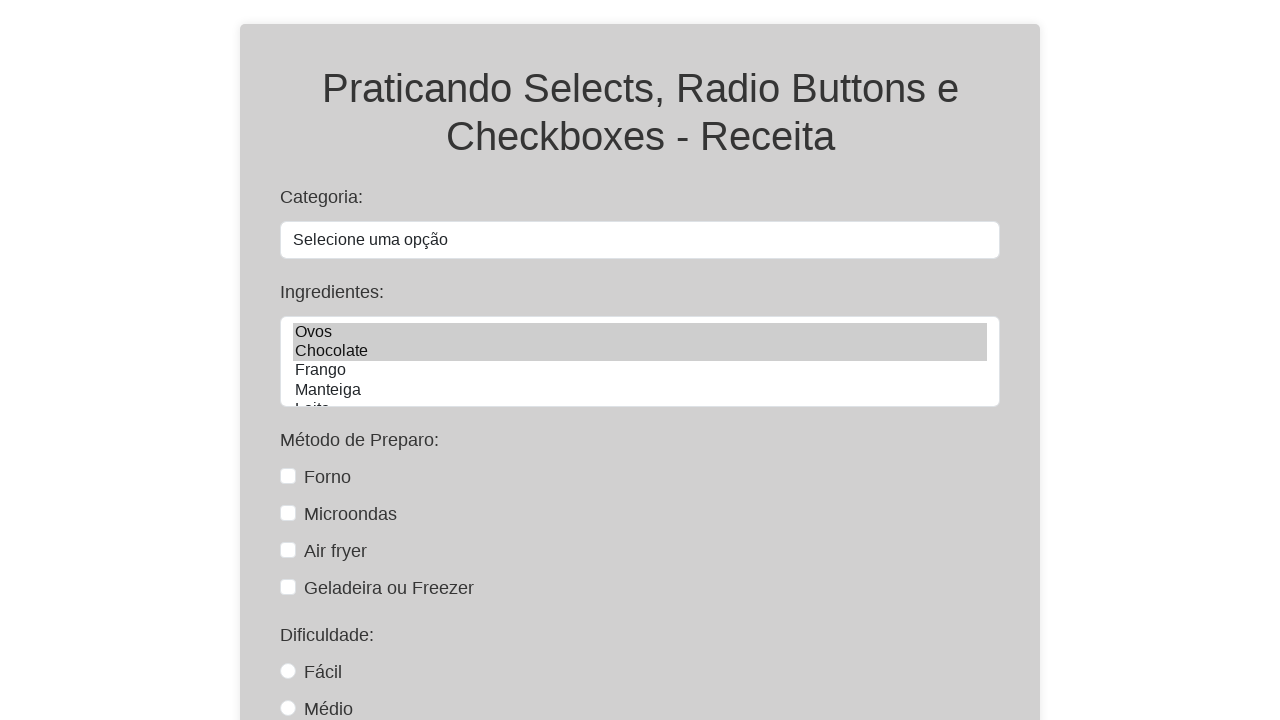

Retrieved all selected options from ingredients dropdown
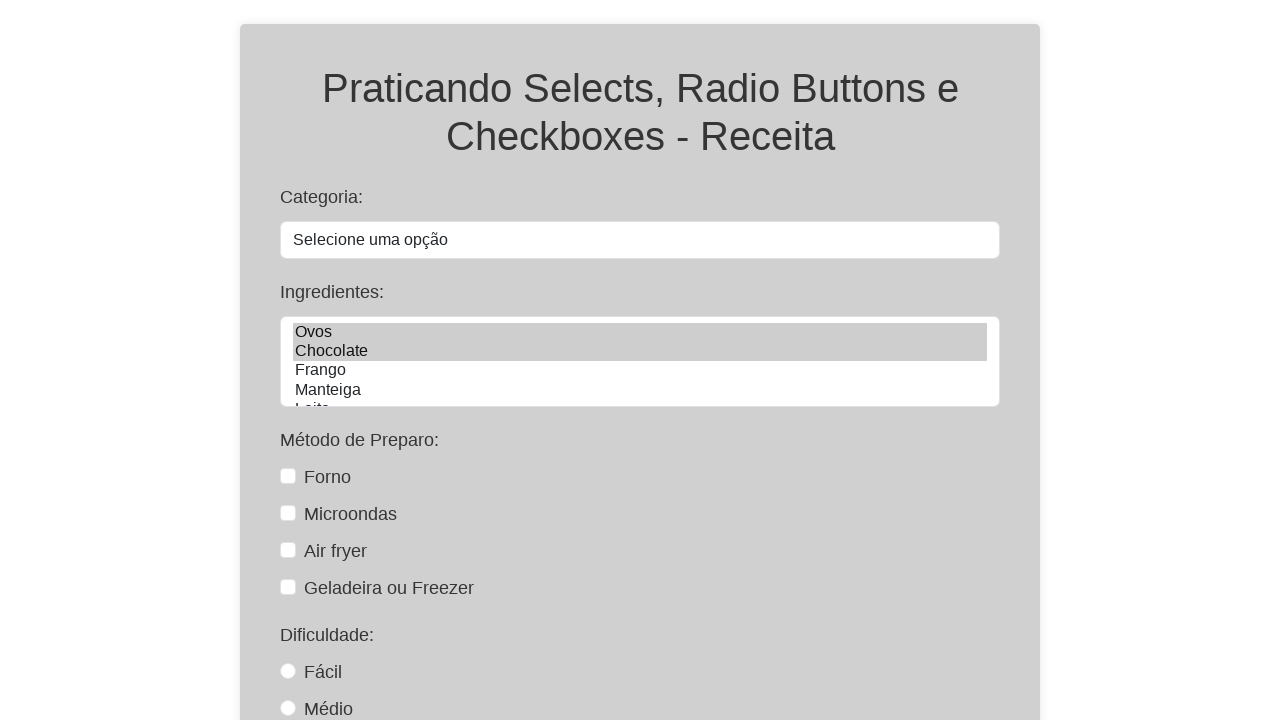

Verified that 2 options are selected
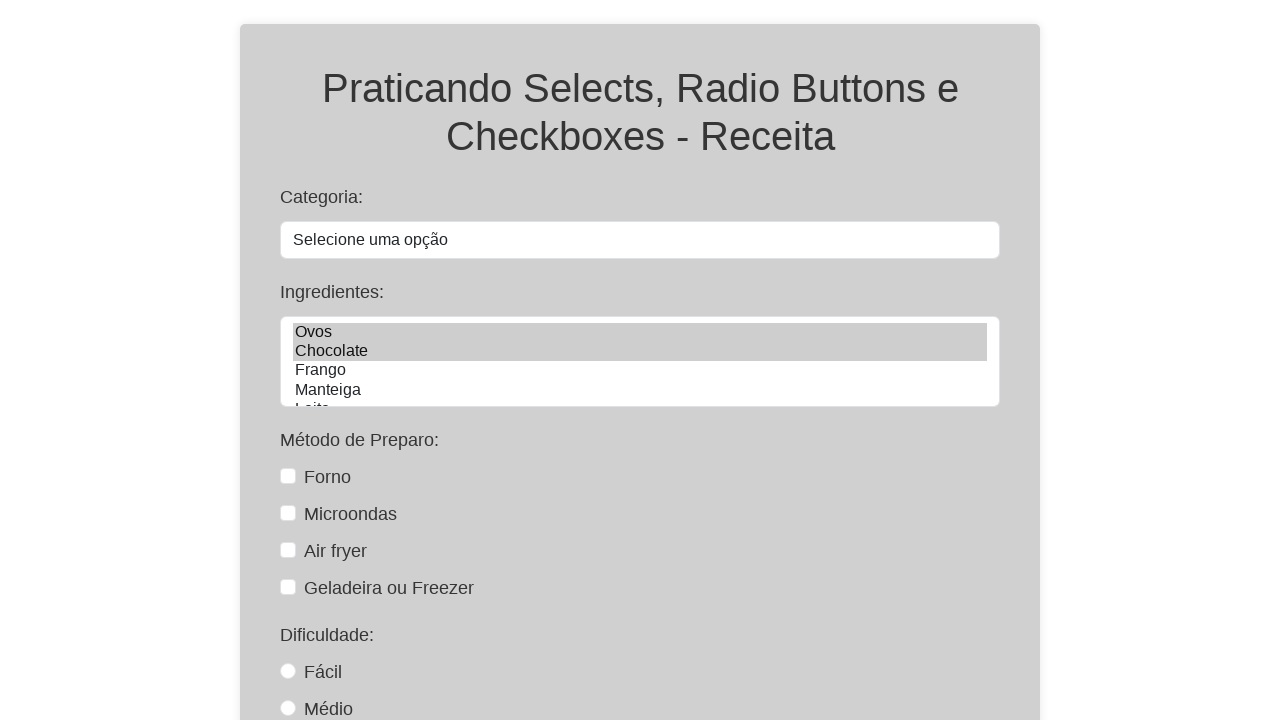

Verified that selected options match expected values: Ovos and Chocolate
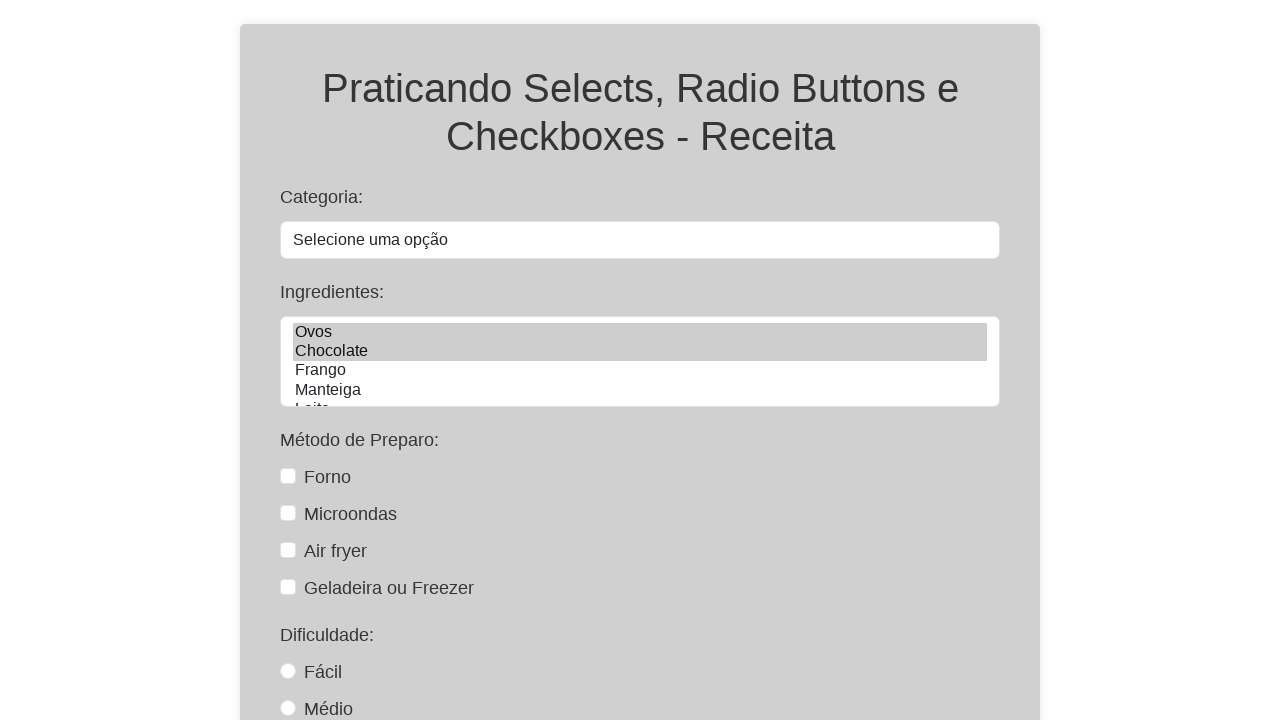

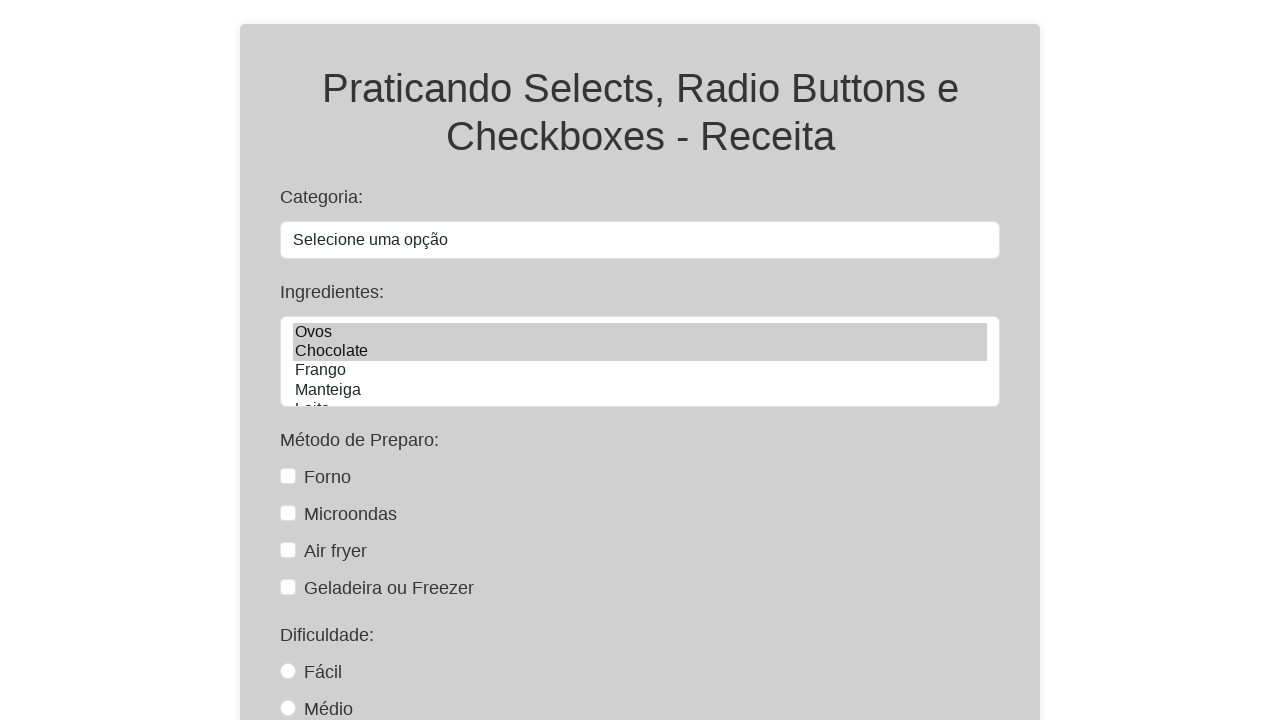